Navigates to the nopCommerce demo site and verifies the page loads by getting the page title

Starting URL: https://demo.nopcommerce.com/

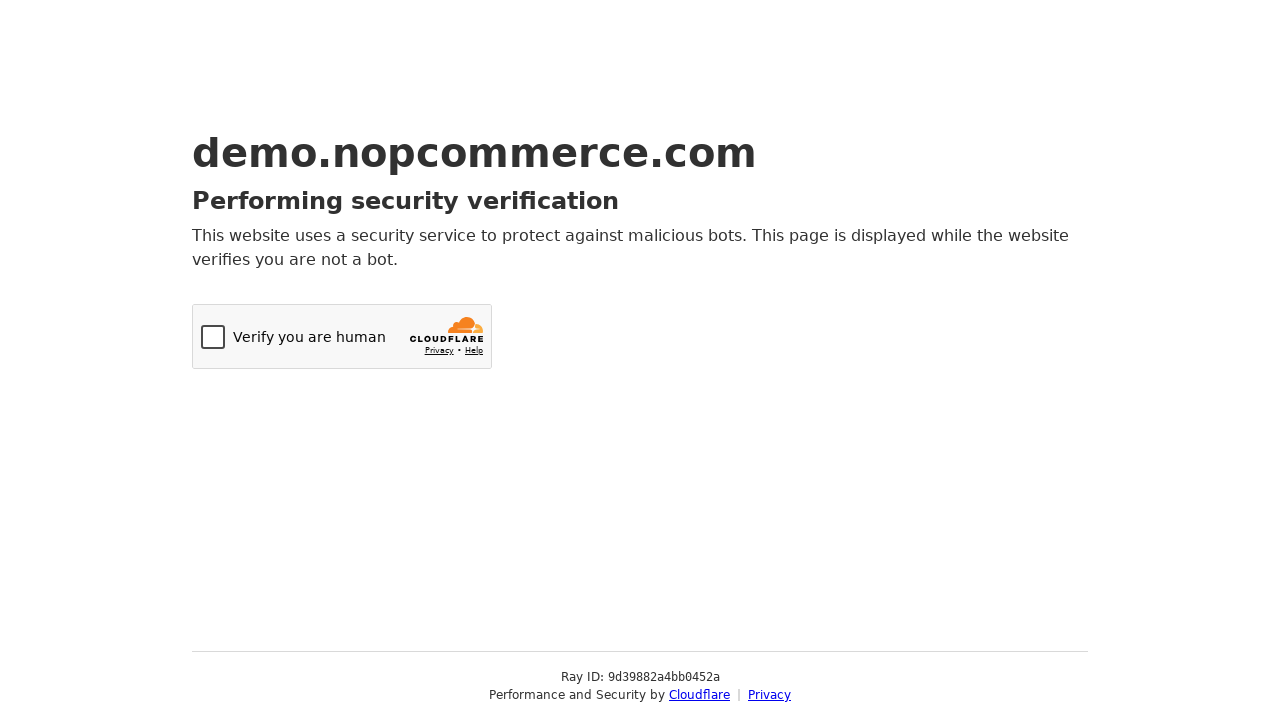

Navigated to nopCommerce demo site
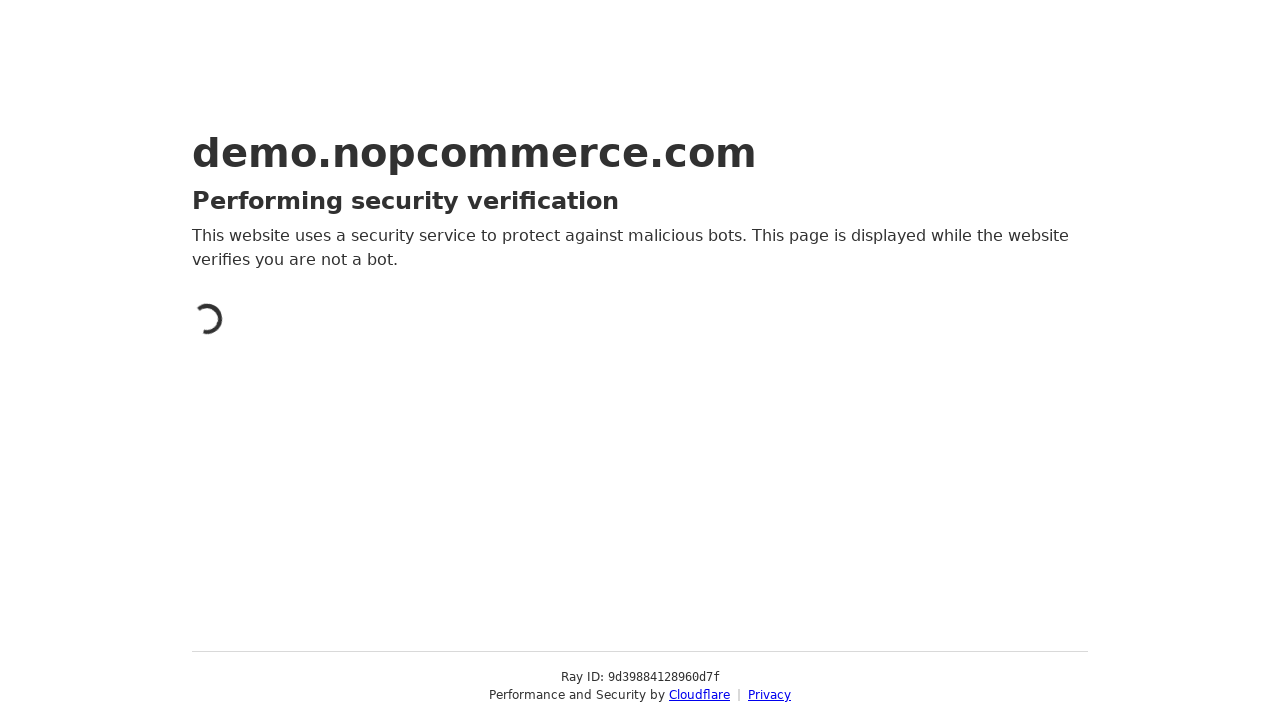

Retrieved page title: Just a moment...
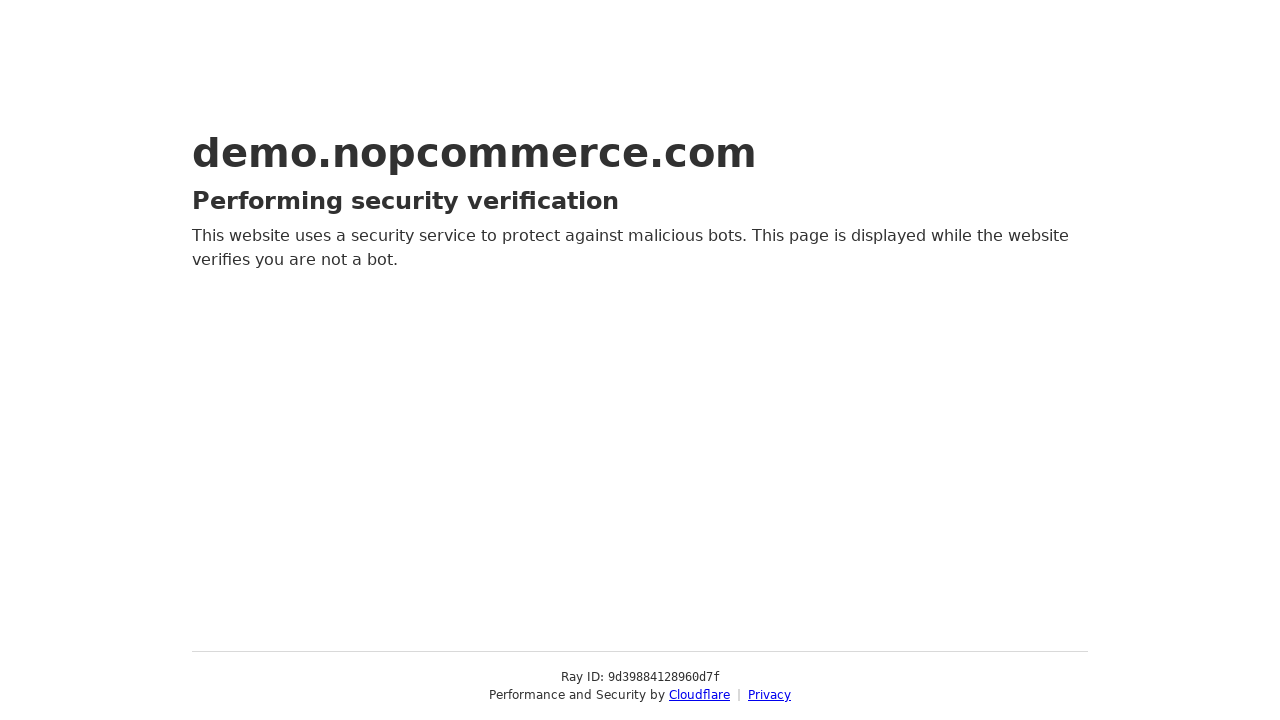

Page load verification complete
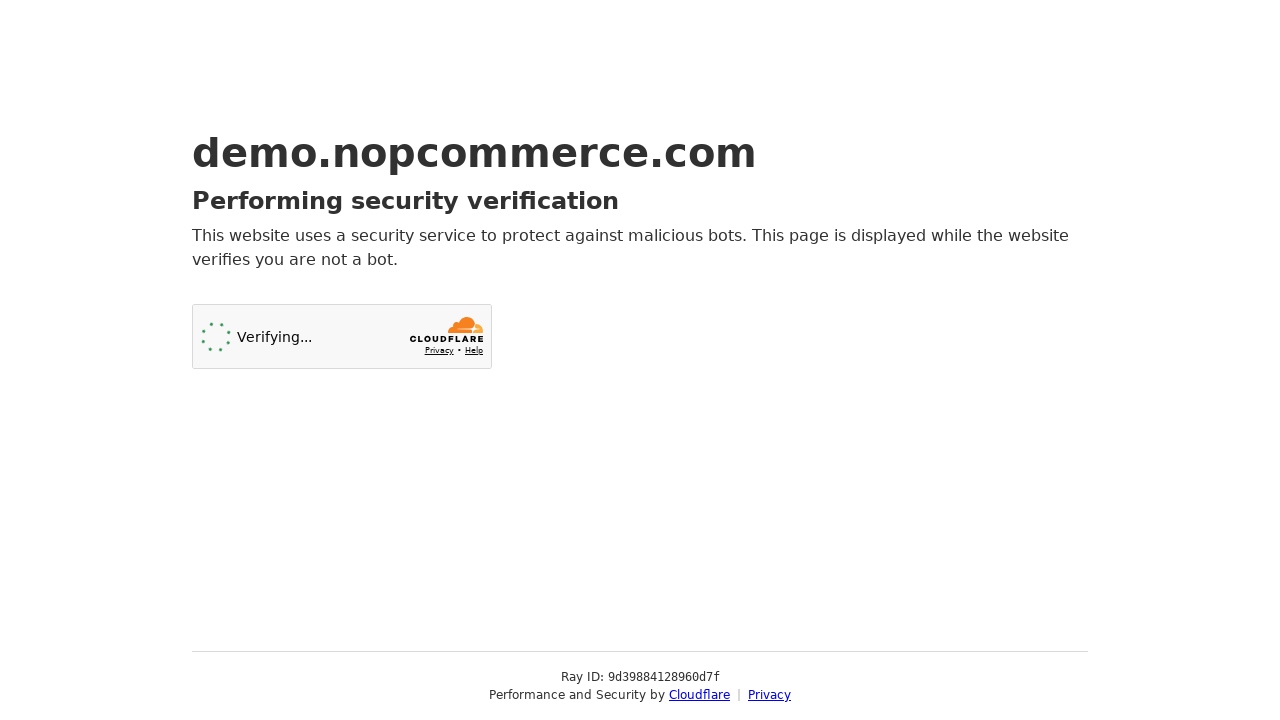

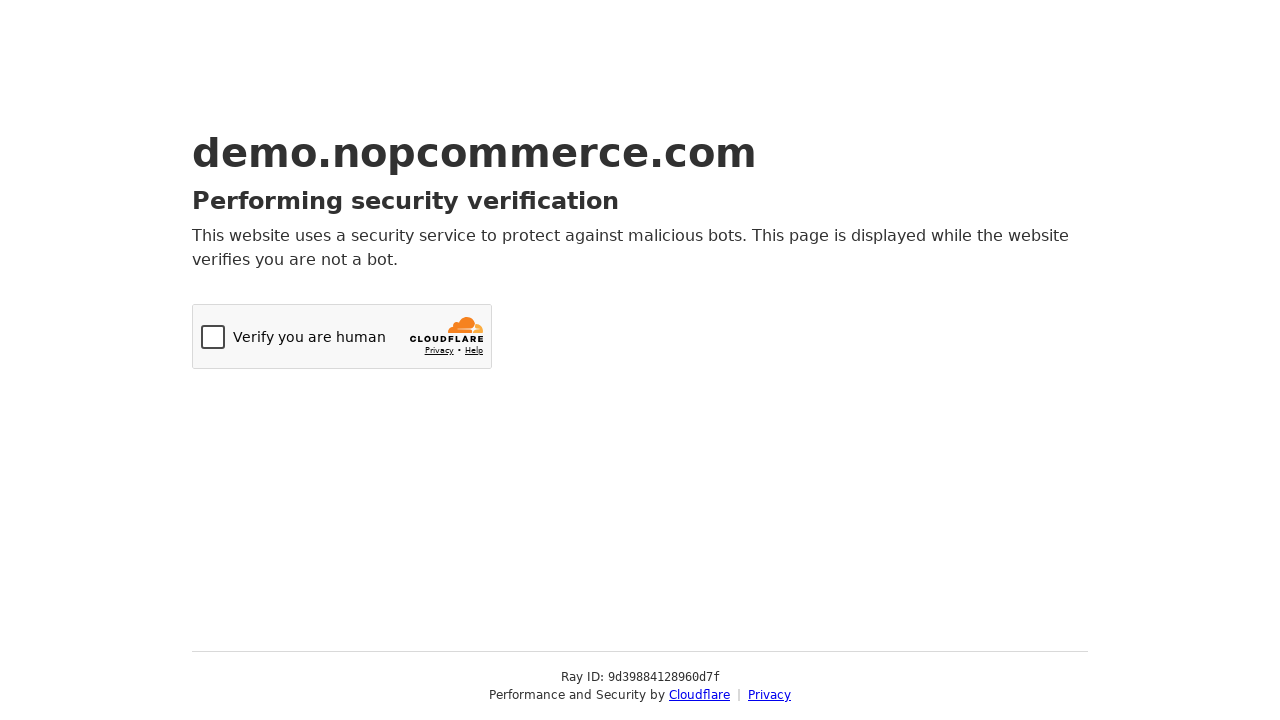